Tests various JavaScript alert types on DemoQA including immediate alerts, timed alerts, confirm boxes, and prompt boxes by clicking trigger buttons and accepting the dialogs

Starting URL: https://demoqa.com/alertsWindows

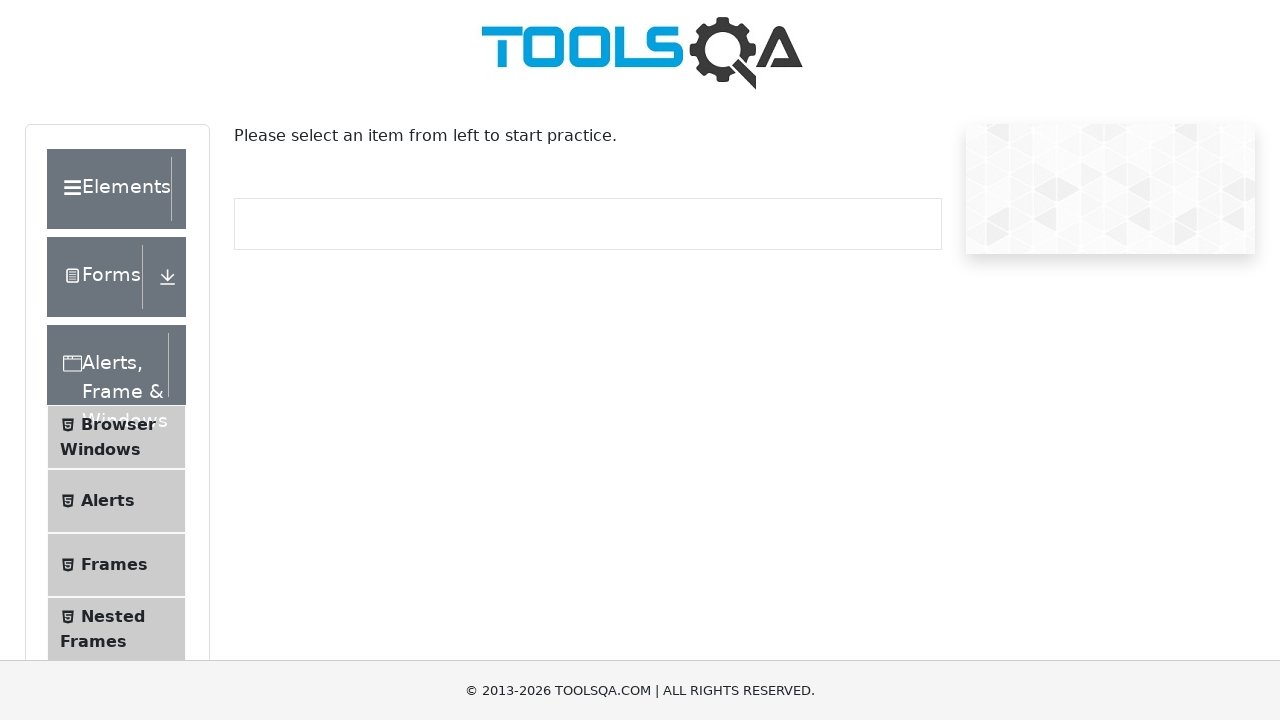

Clicked on Alerts menu item at (108, 501) on internal:text="Alerts"s
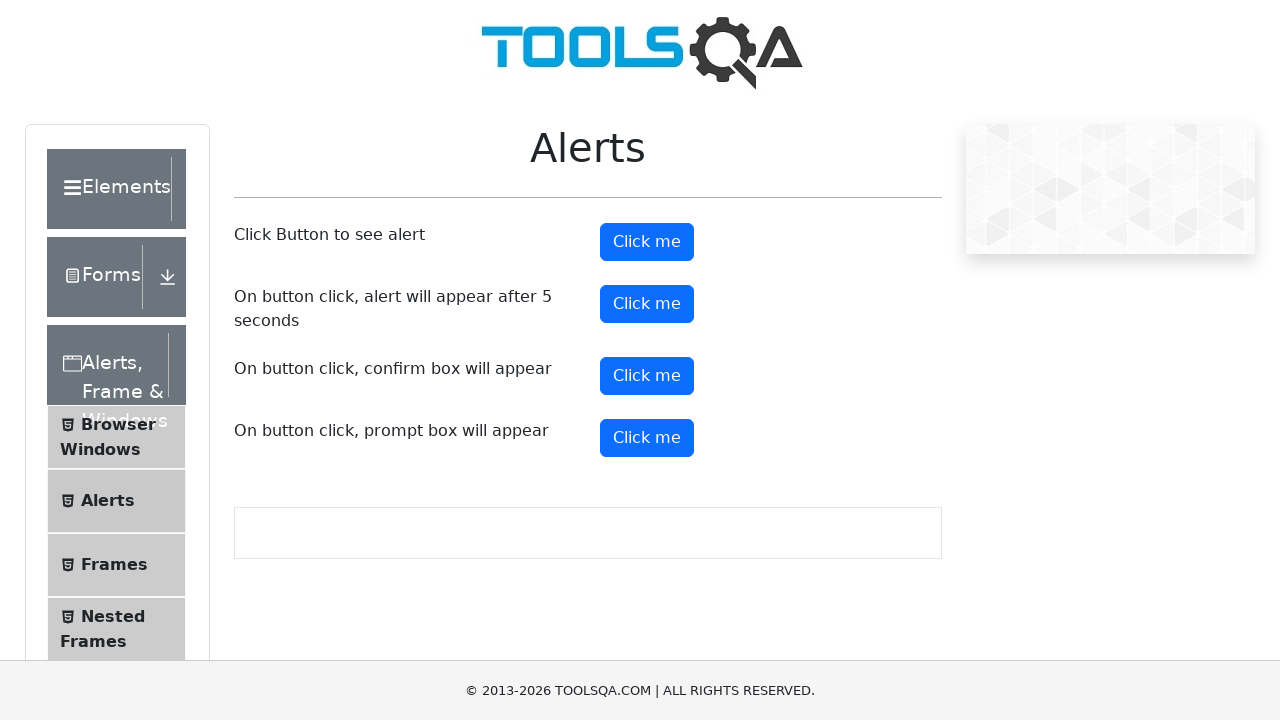

Clicked alert button and accepted immediate alert dialog at (647, 242) on [id="alertButton"]
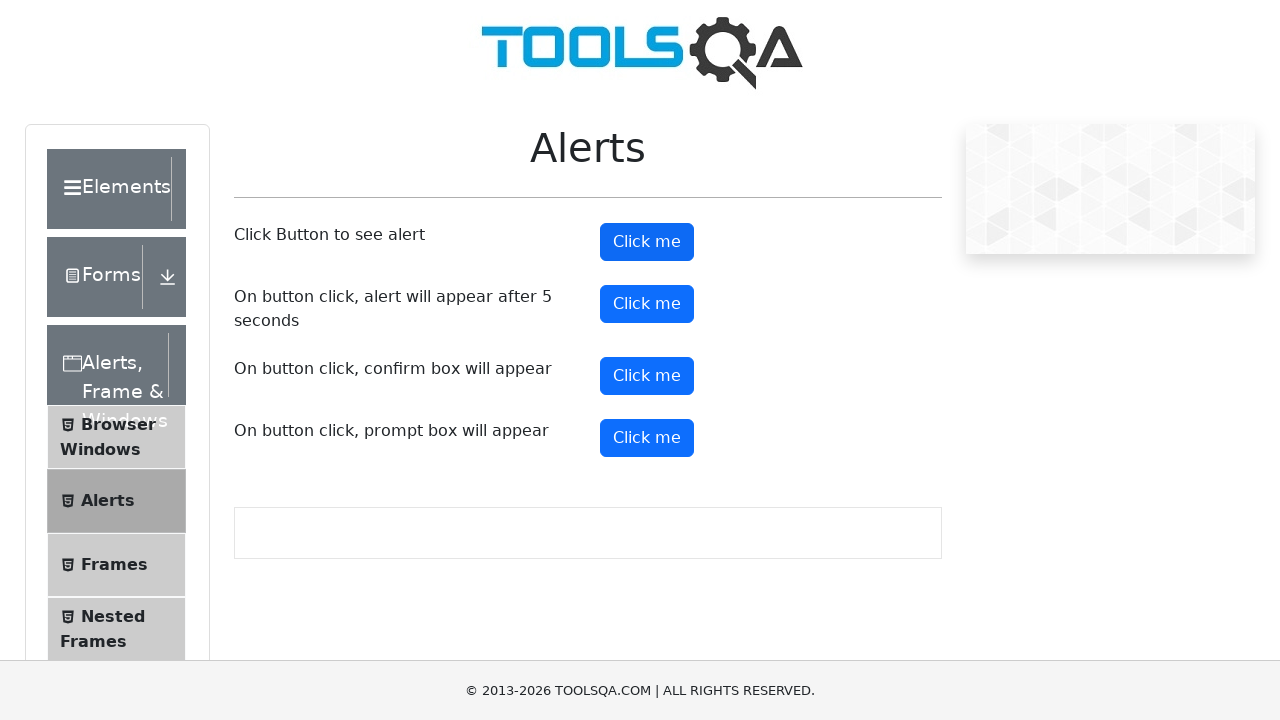

Clicked timer alert button at (647, 304) on [id="timerAlertButton"]
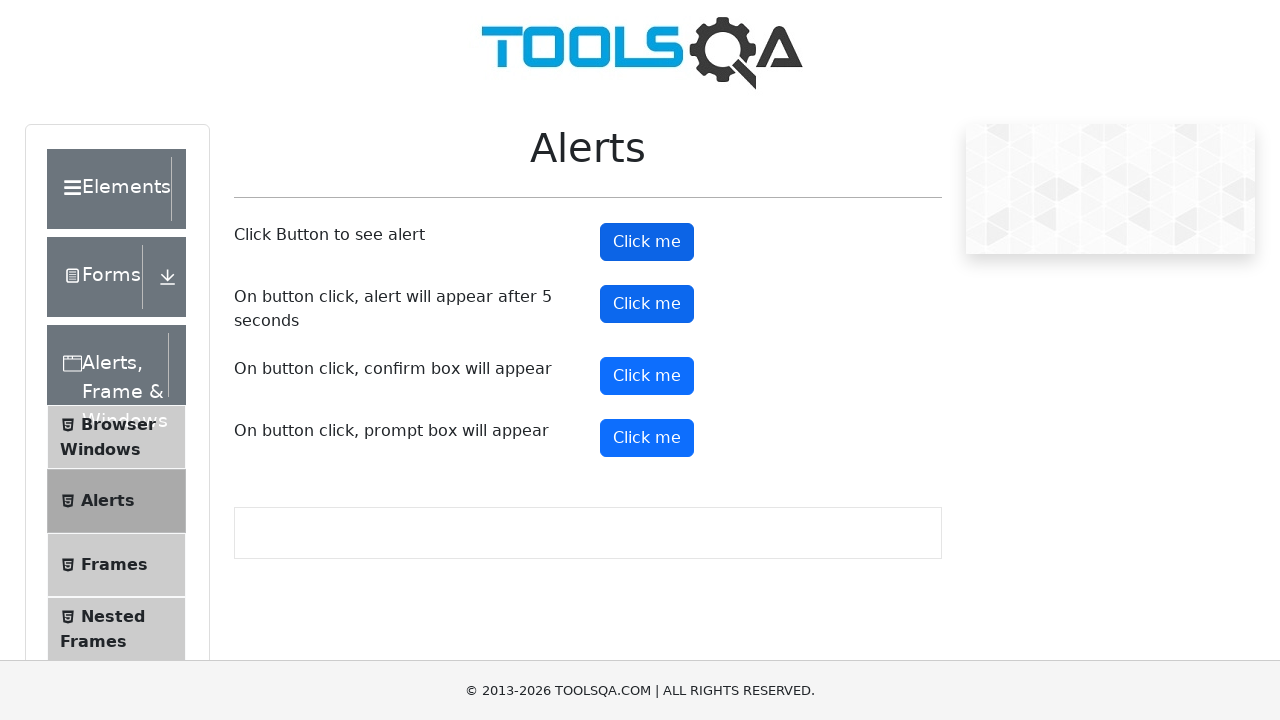

Waited 6 seconds for timed alert to appear and accepted it
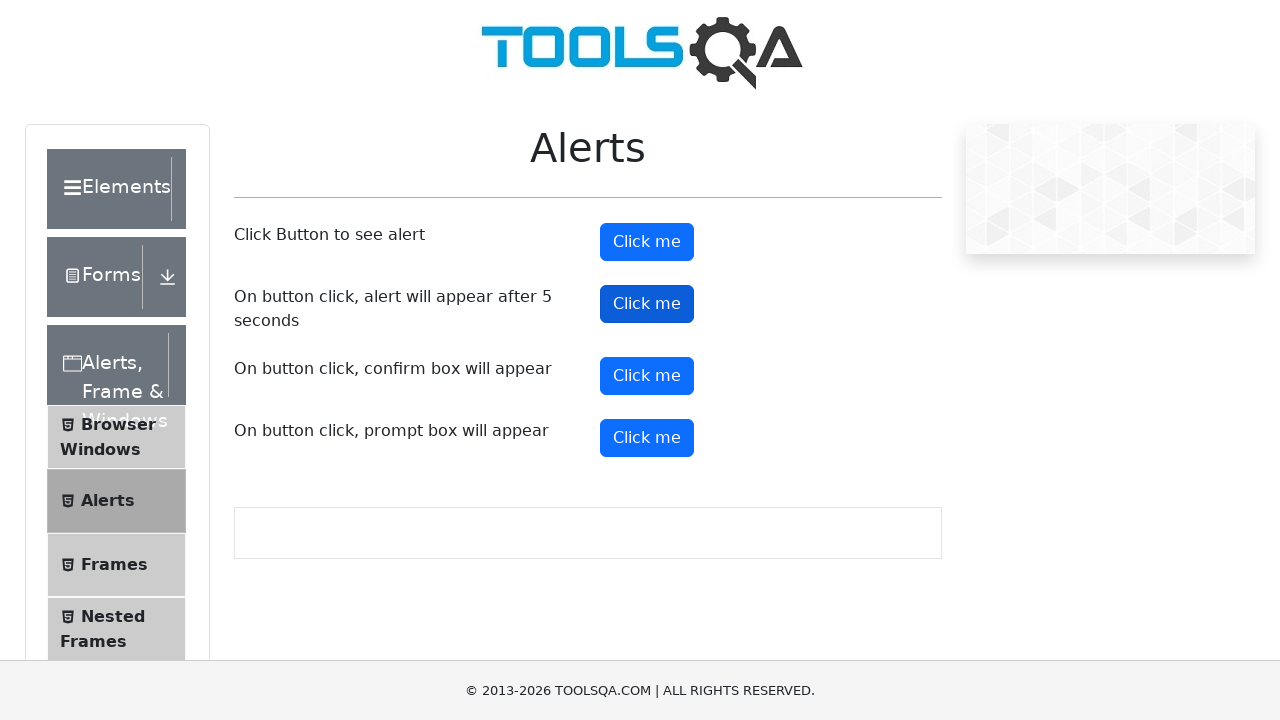

Clicked confirm button and accepted confirm box dialog at (647, 376) on [id="confirmButton"]
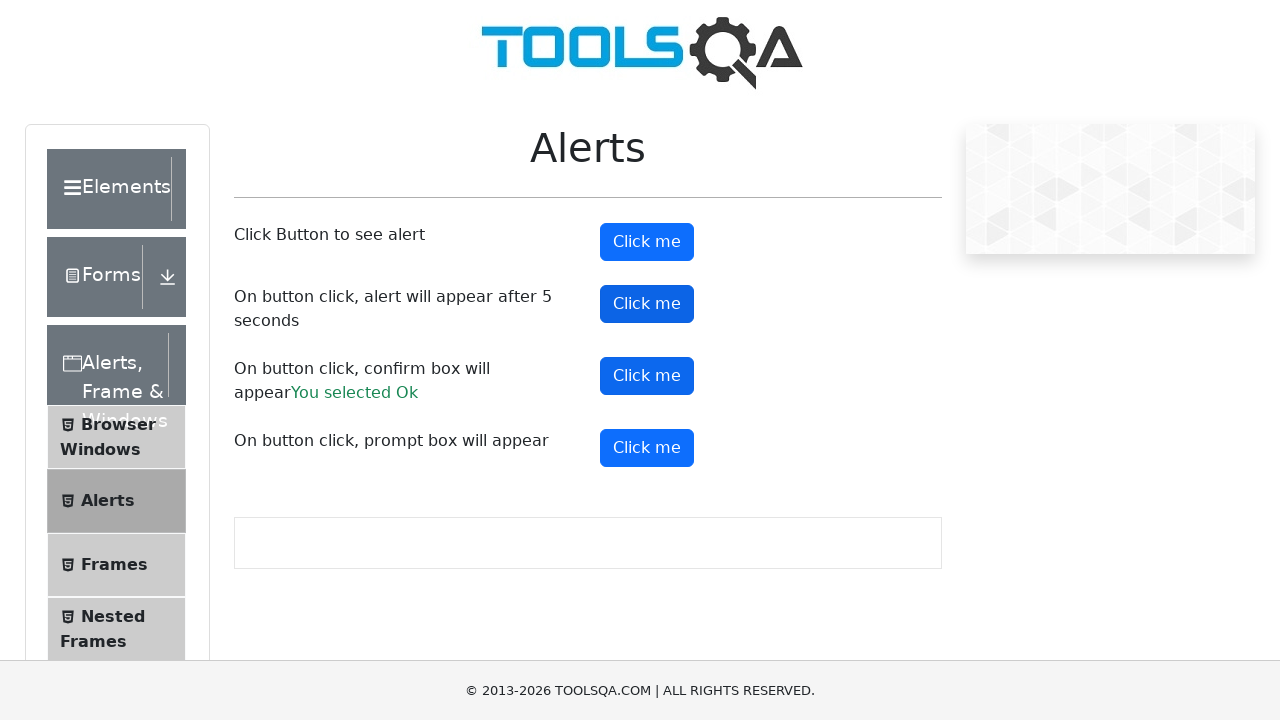

Clicked prompt button and entered 'Umair' in prompt dialog at (647, 448) on [id="promtButton"]
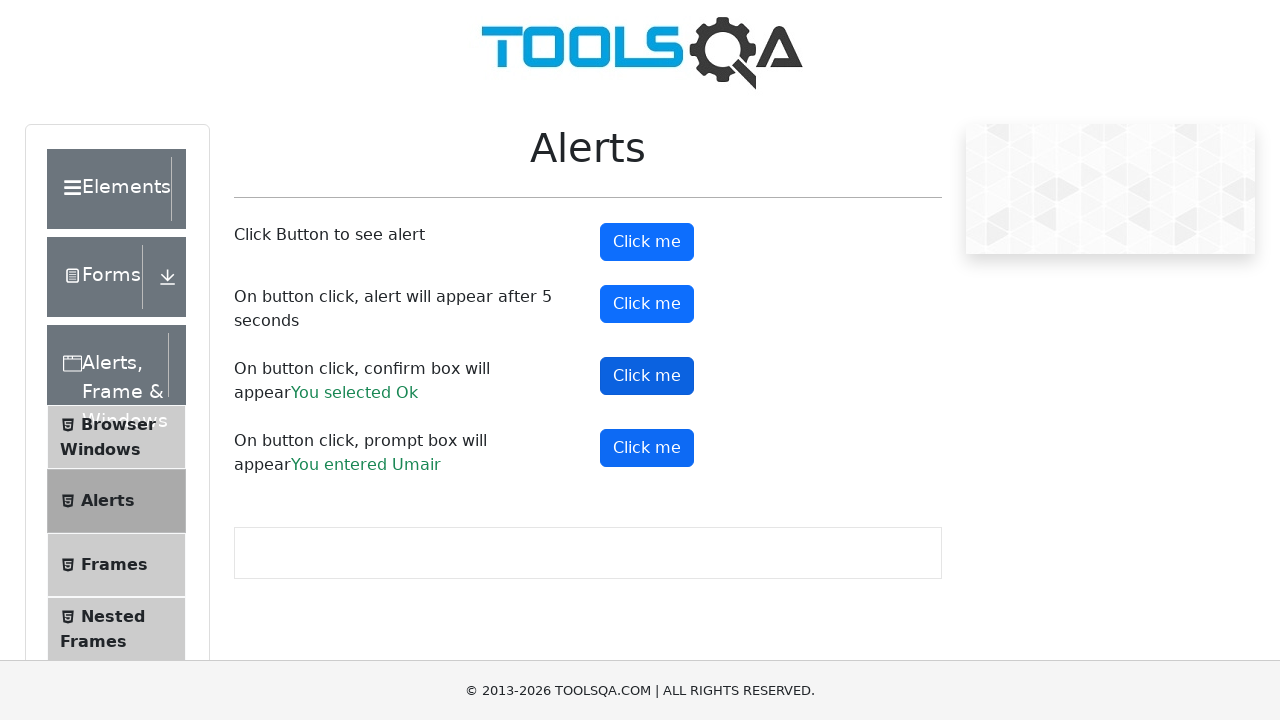

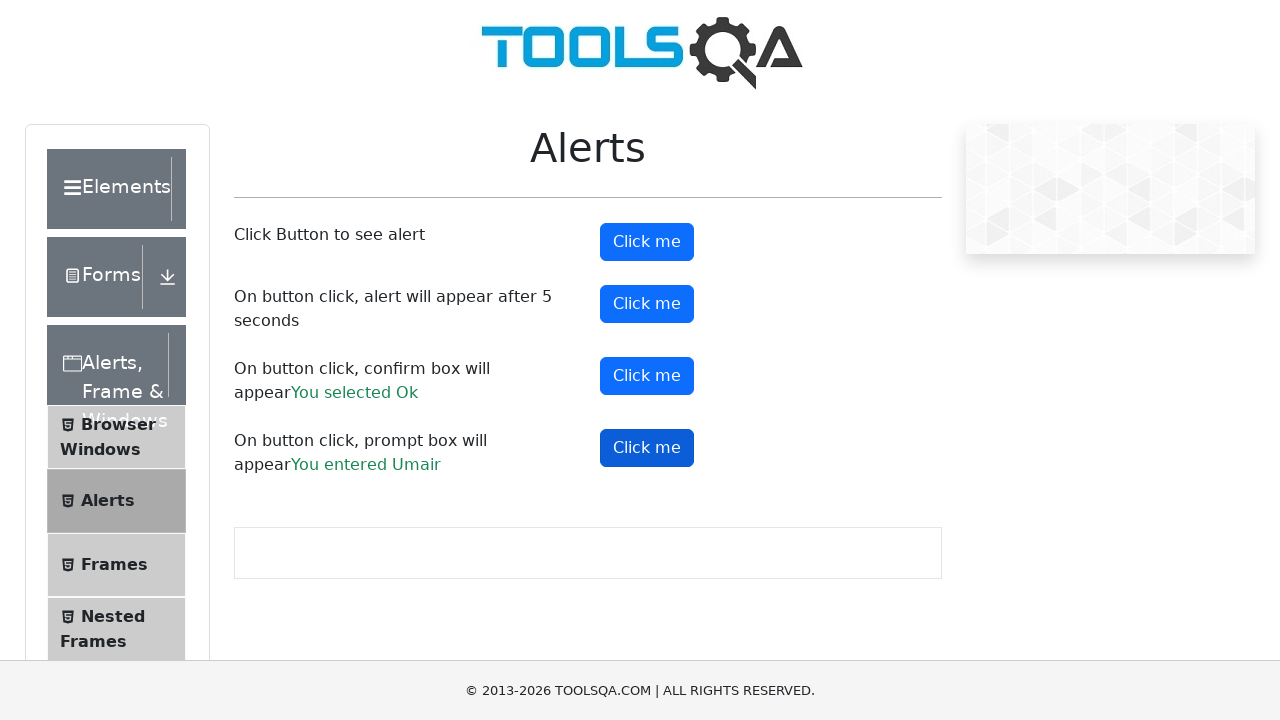